Navigates to the Articles page and verifies at least 5 article previews are displayed

Starting URL: https://wearecommunity.io/articles

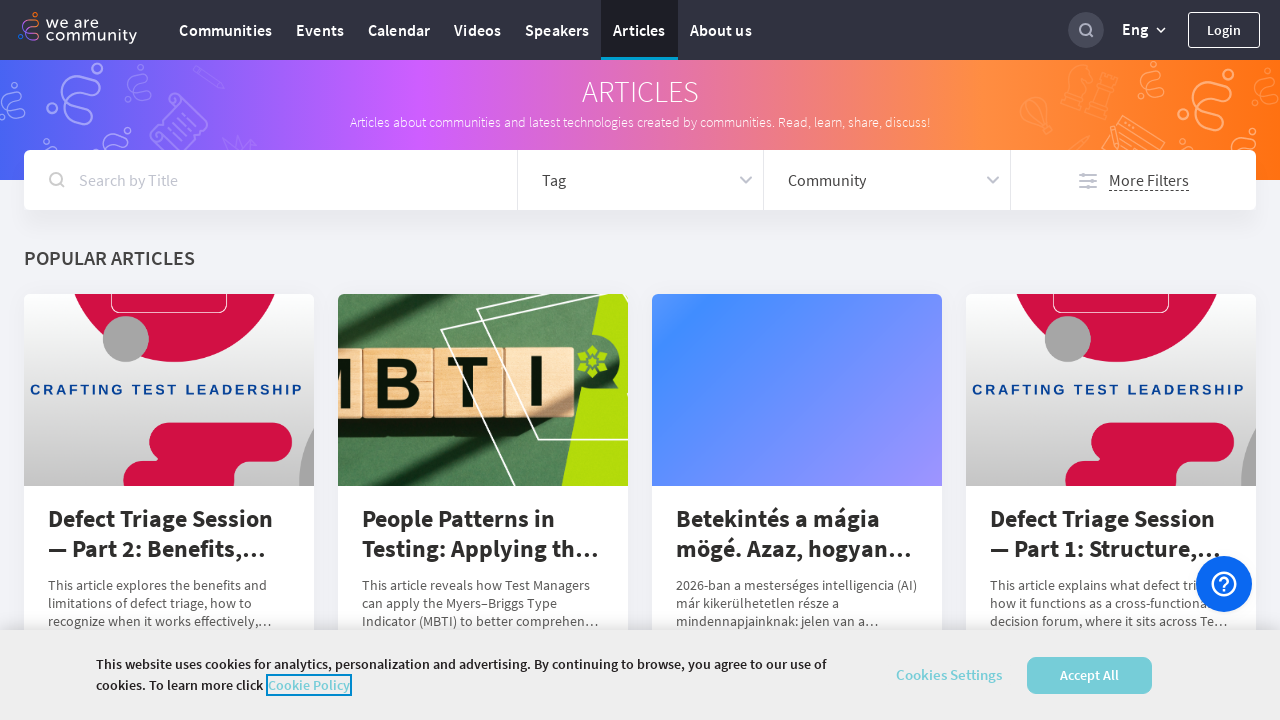

Navigated to Articles page
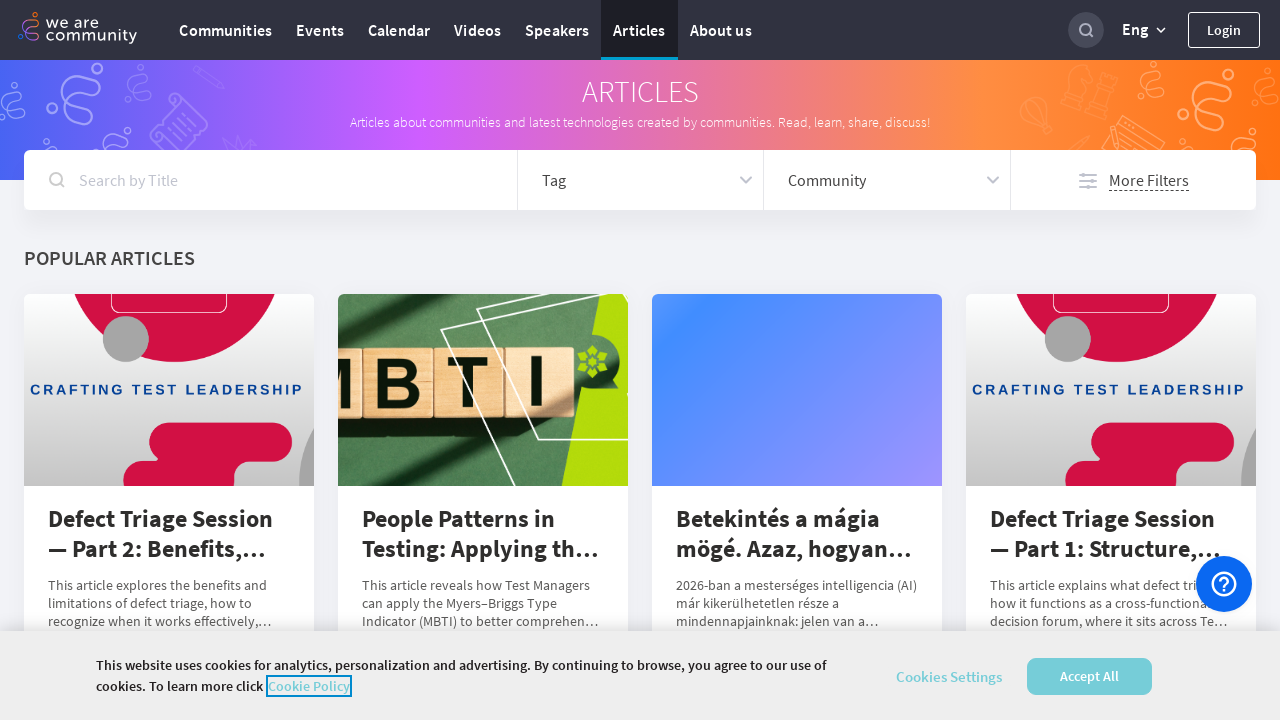

Article cards loaded on the page
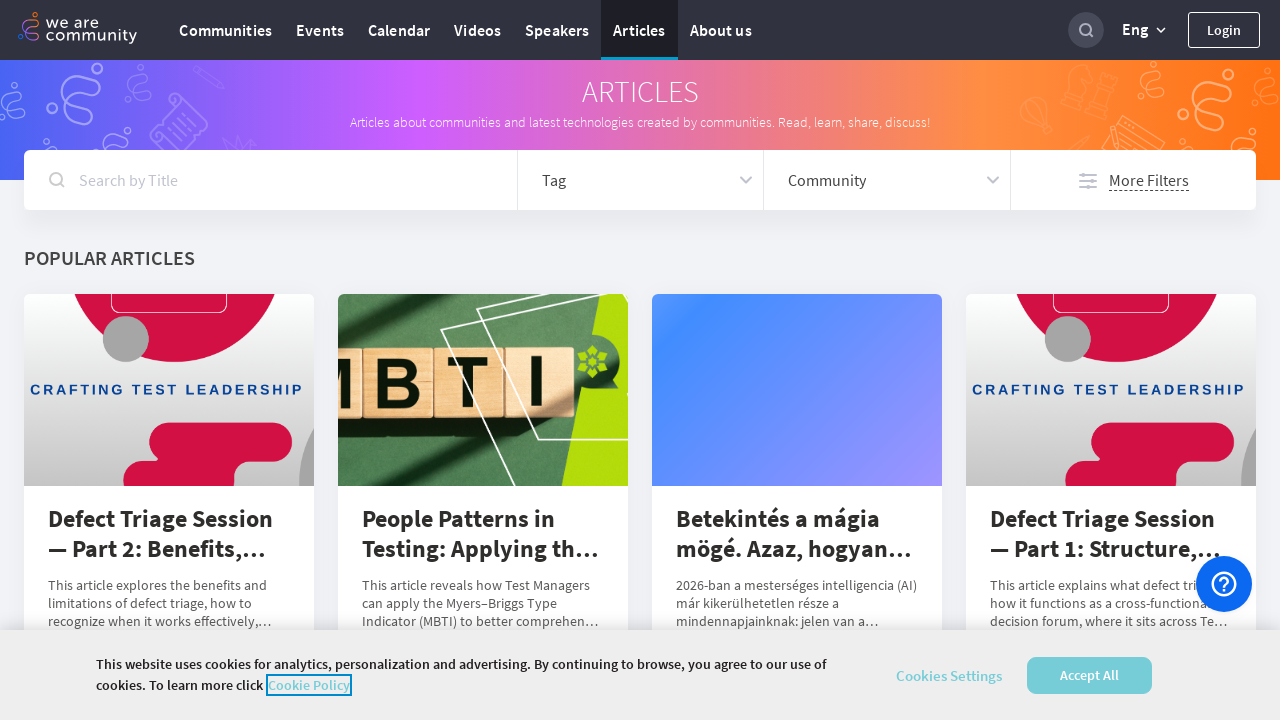

Retrieved all article previews - found 11 articles
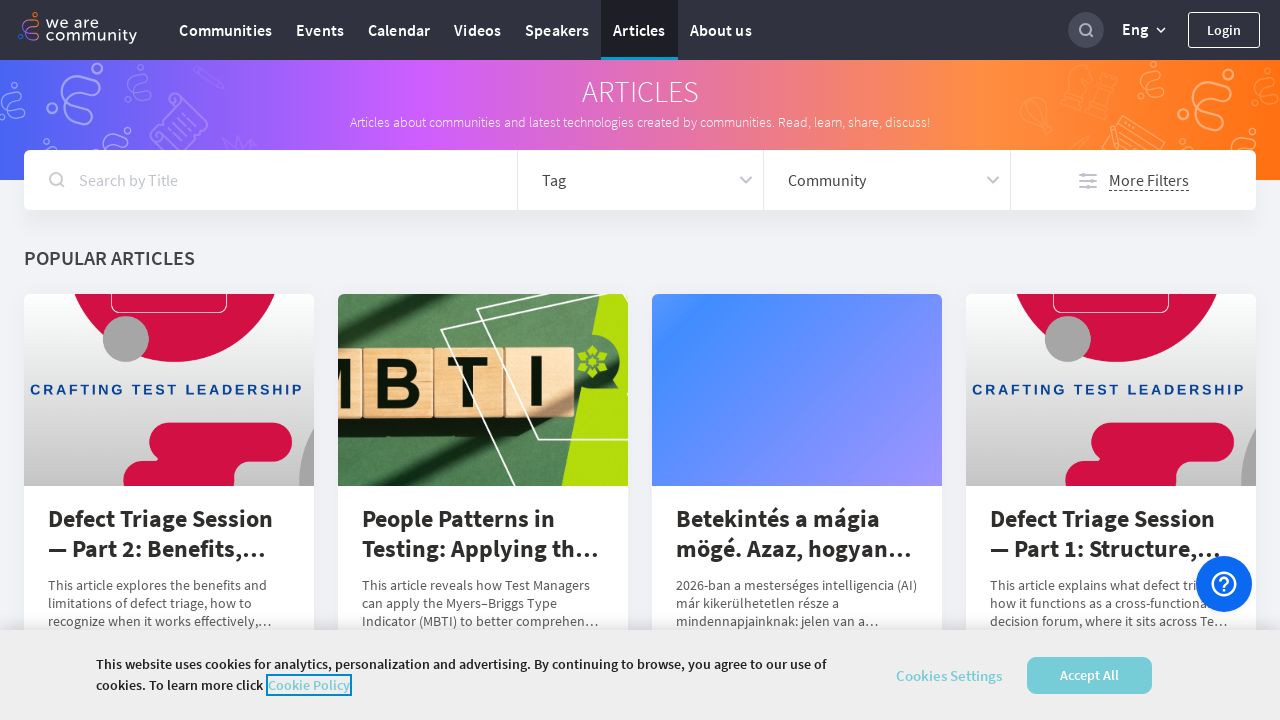

Verified at least 5 article previews are displayed
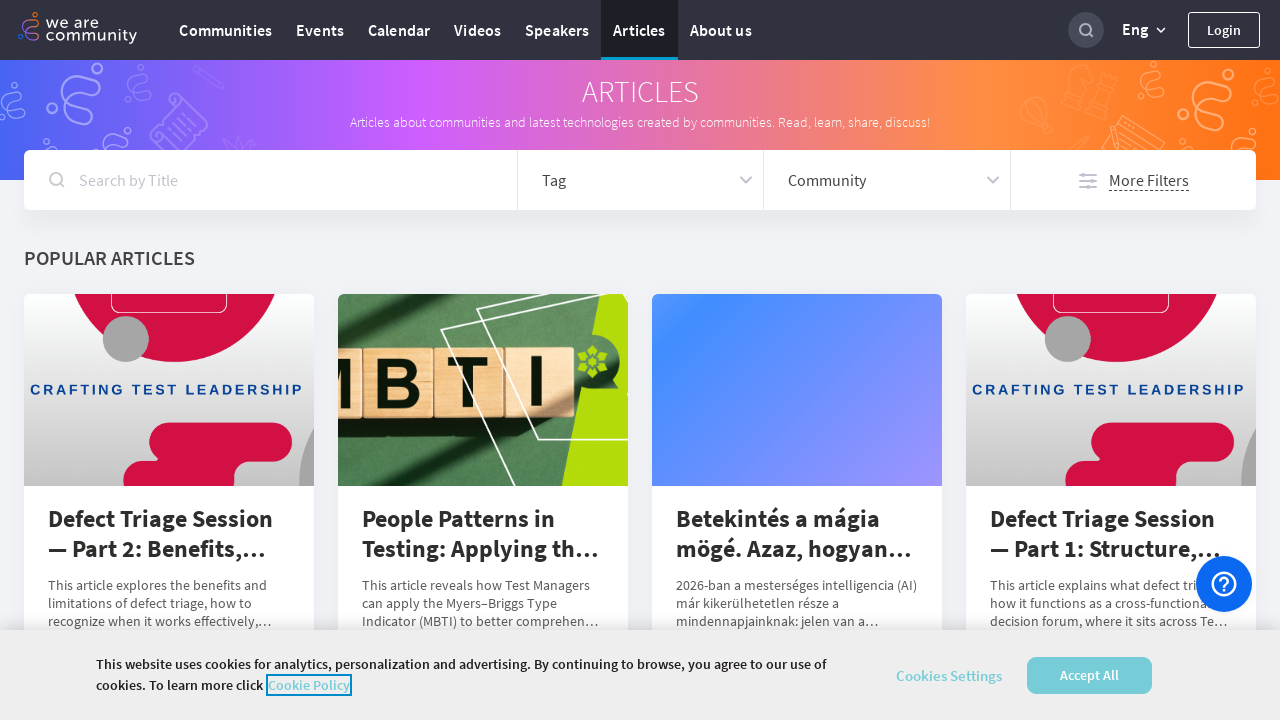

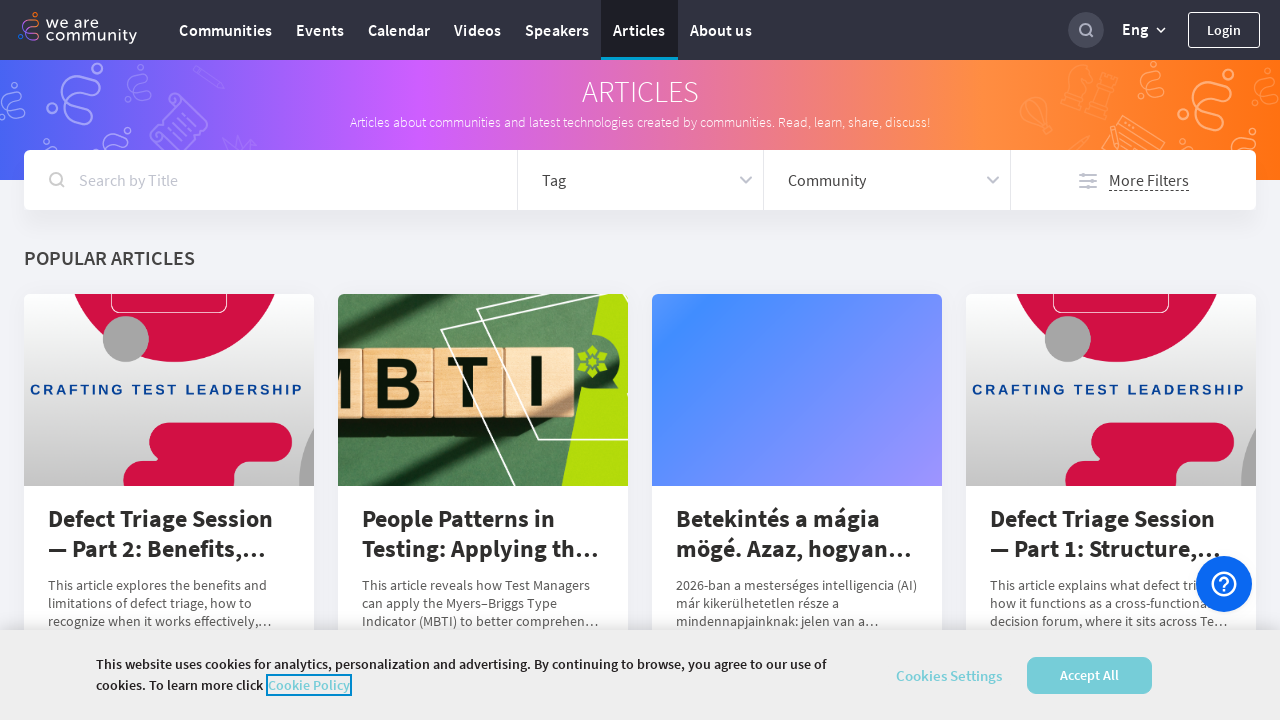